Tests clearing the complete state of all items by checking and unchecking the toggle all

Starting URL: https://demo.playwright.dev/todomvc

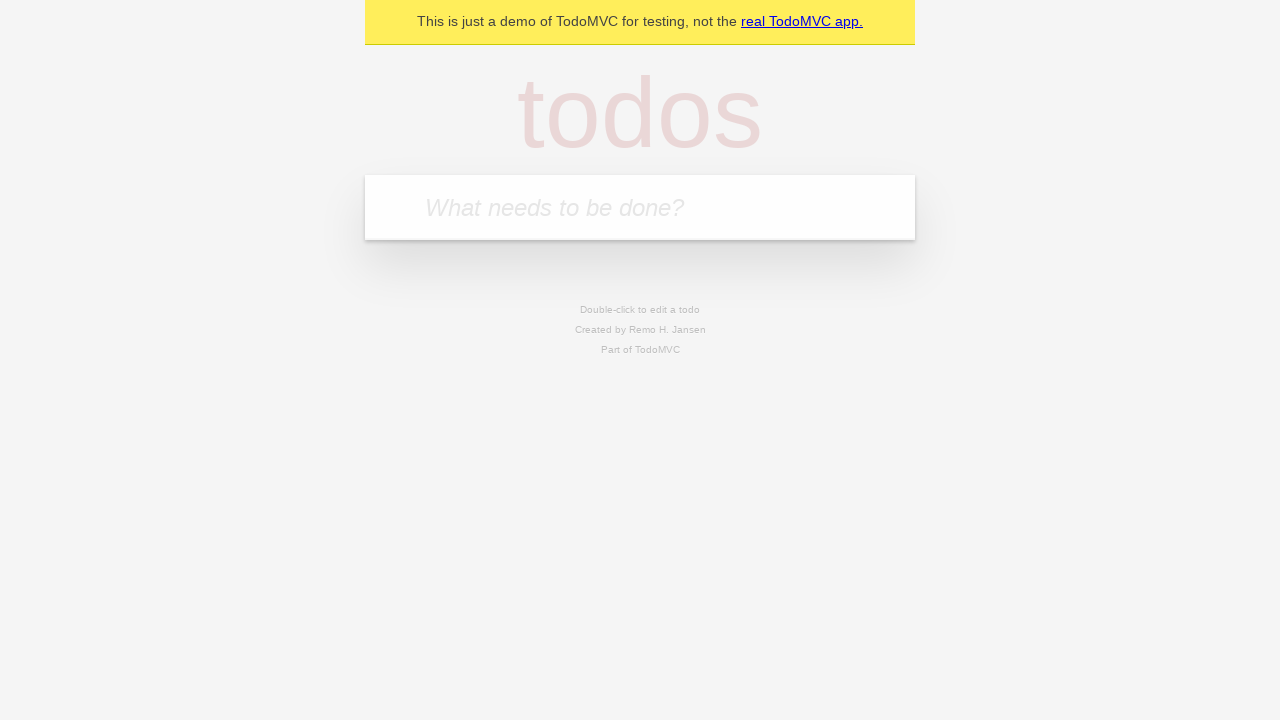

Filled todo input with 'buy some cheese' on internal:attr=[placeholder="What needs to be done?"i]
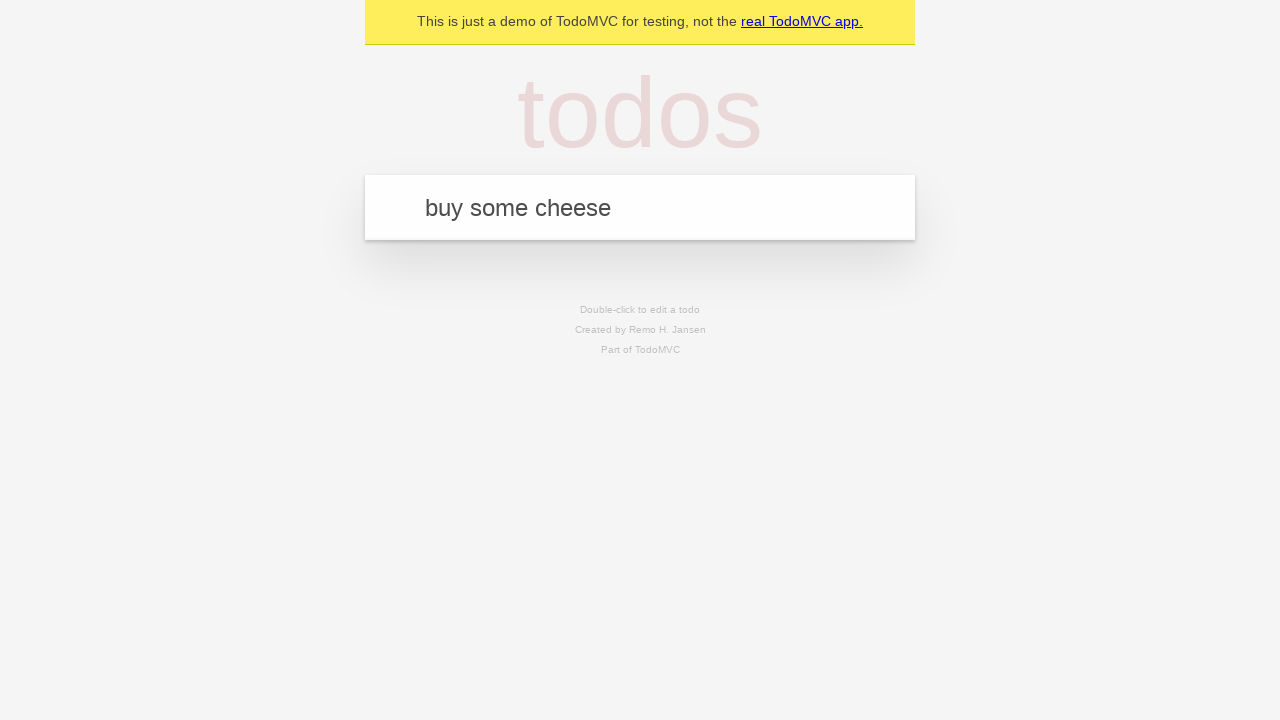

Pressed Enter to create first todo on internal:attr=[placeholder="What needs to be done?"i]
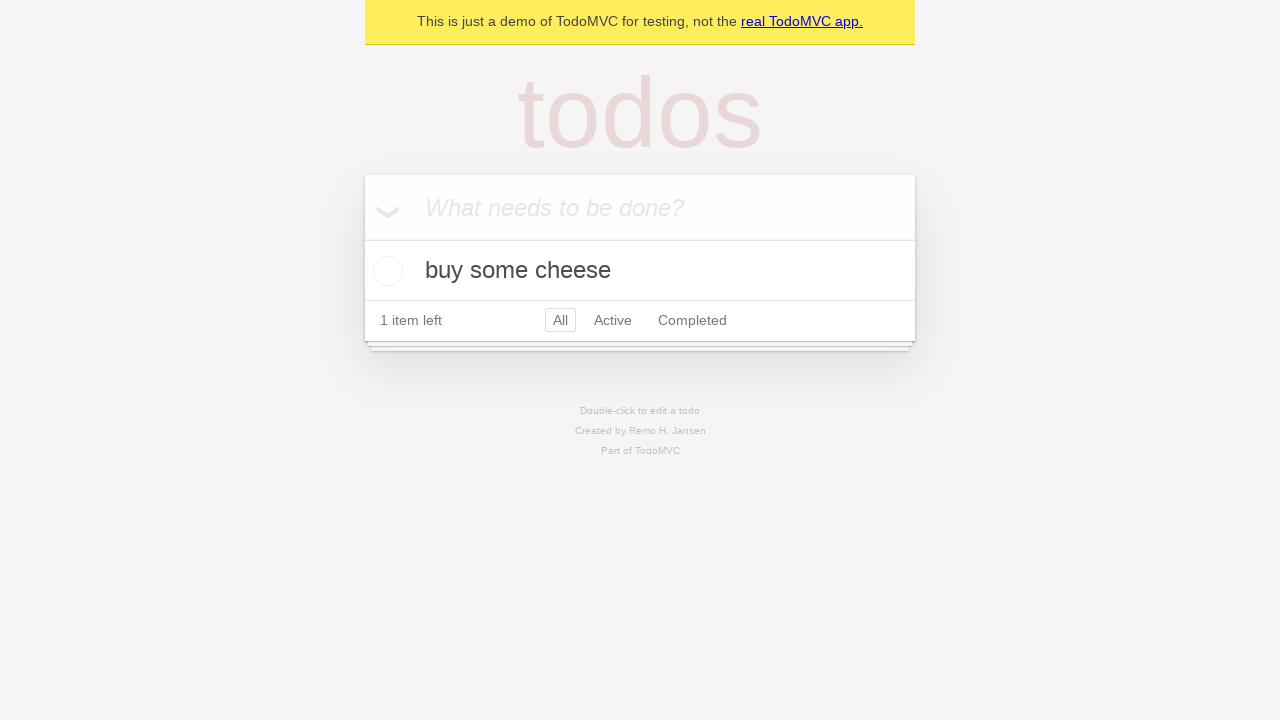

Filled todo input with 'feed the cat' on internal:attr=[placeholder="What needs to be done?"i]
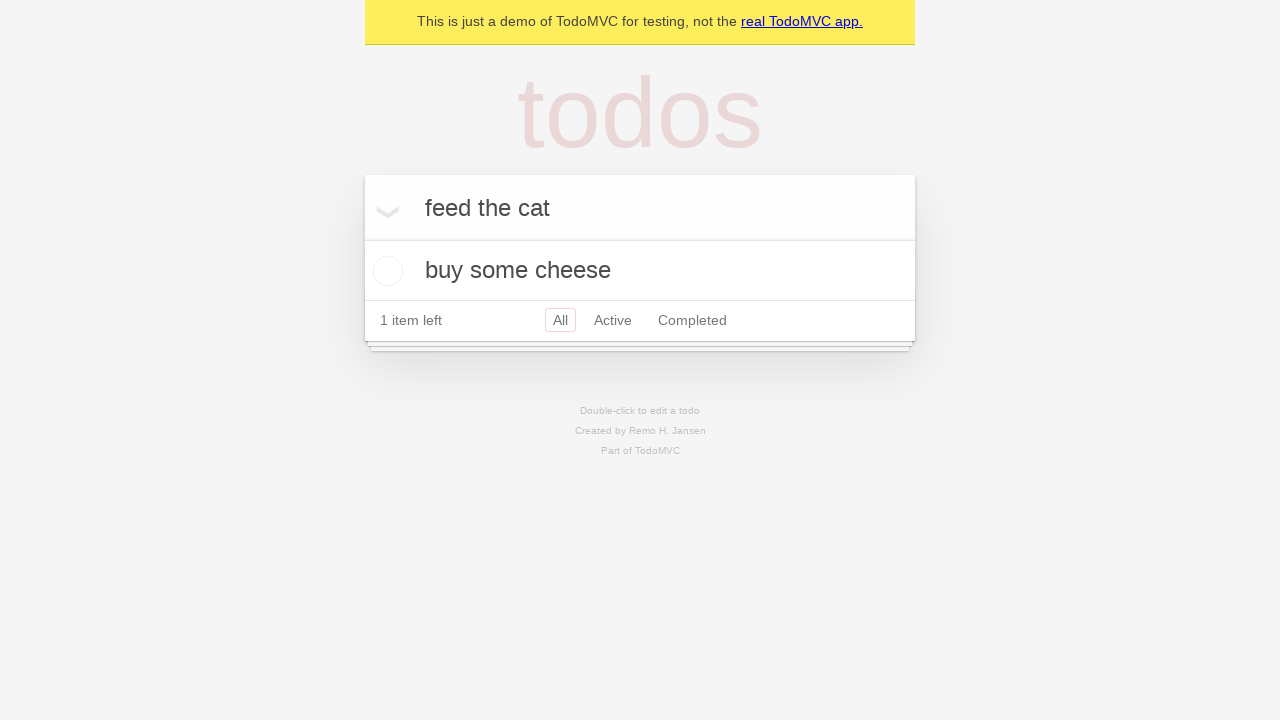

Pressed Enter to create second todo on internal:attr=[placeholder="What needs to be done?"i]
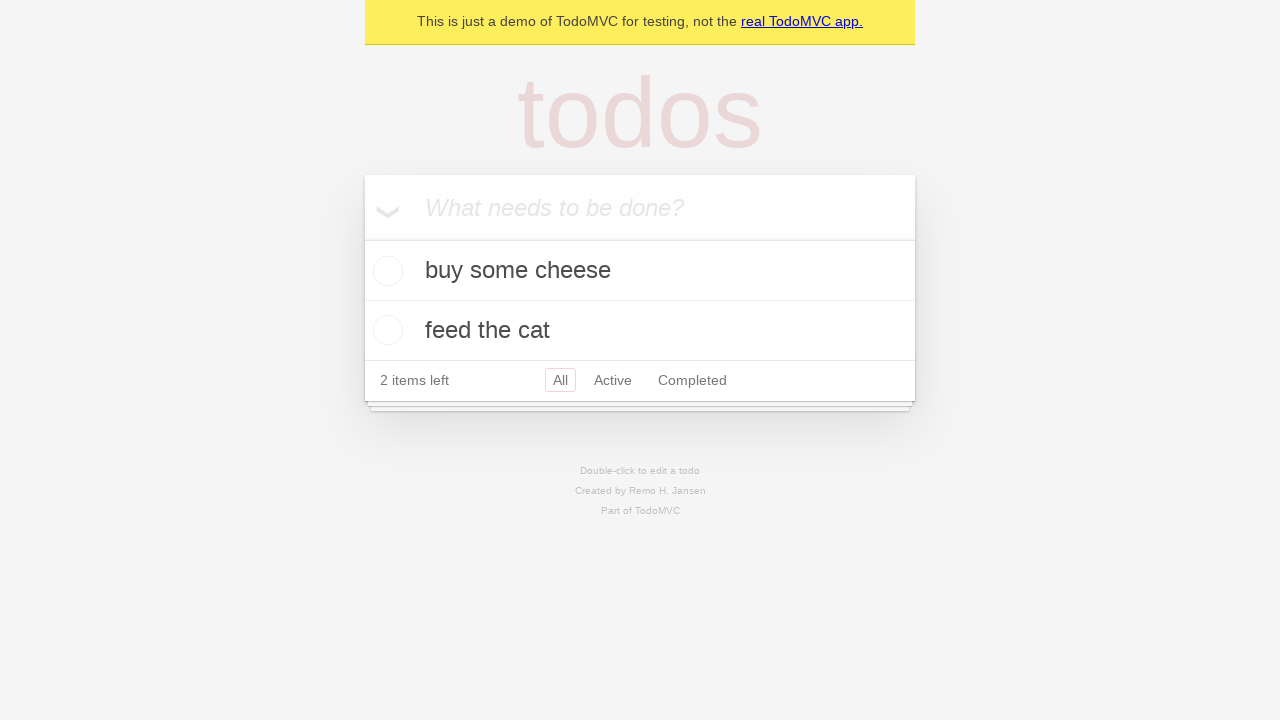

Filled todo input with 'book a doctors appointment' on internal:attr=[placeholder="What needs to be done?"i]
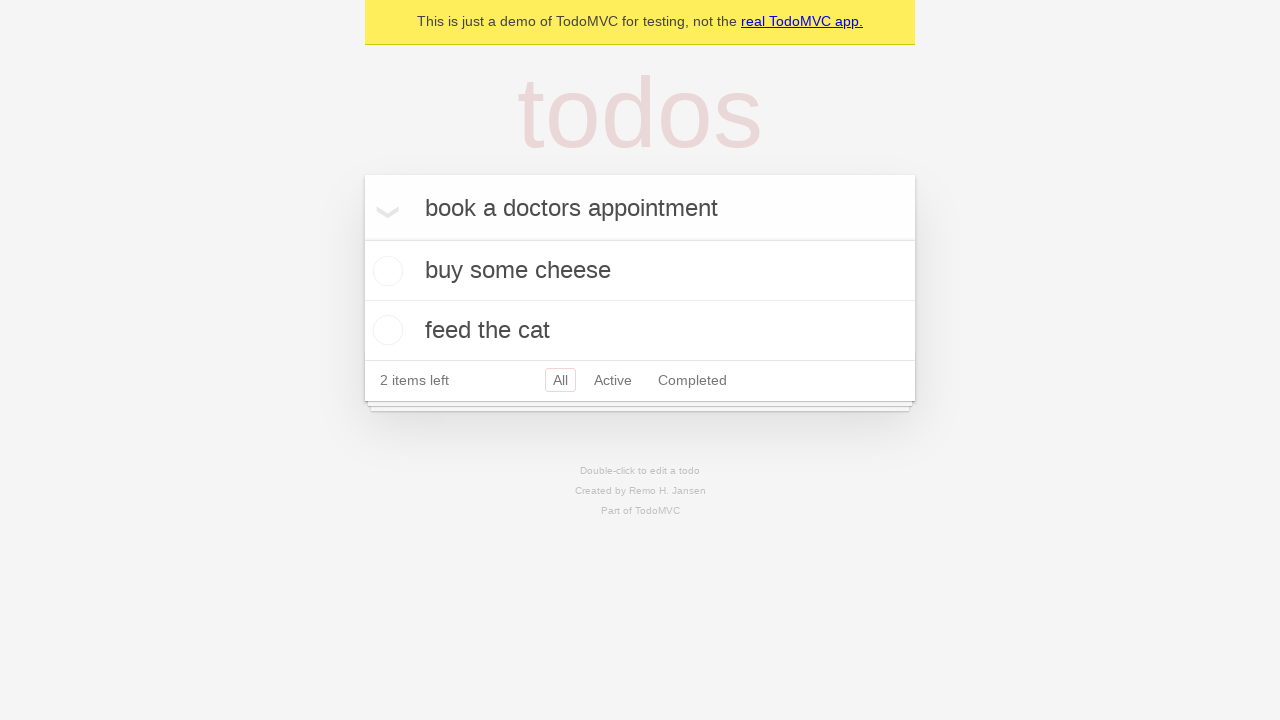

Pressed Enter to create third todo on internal:attr=[placeholder="What needs to be done?"i]
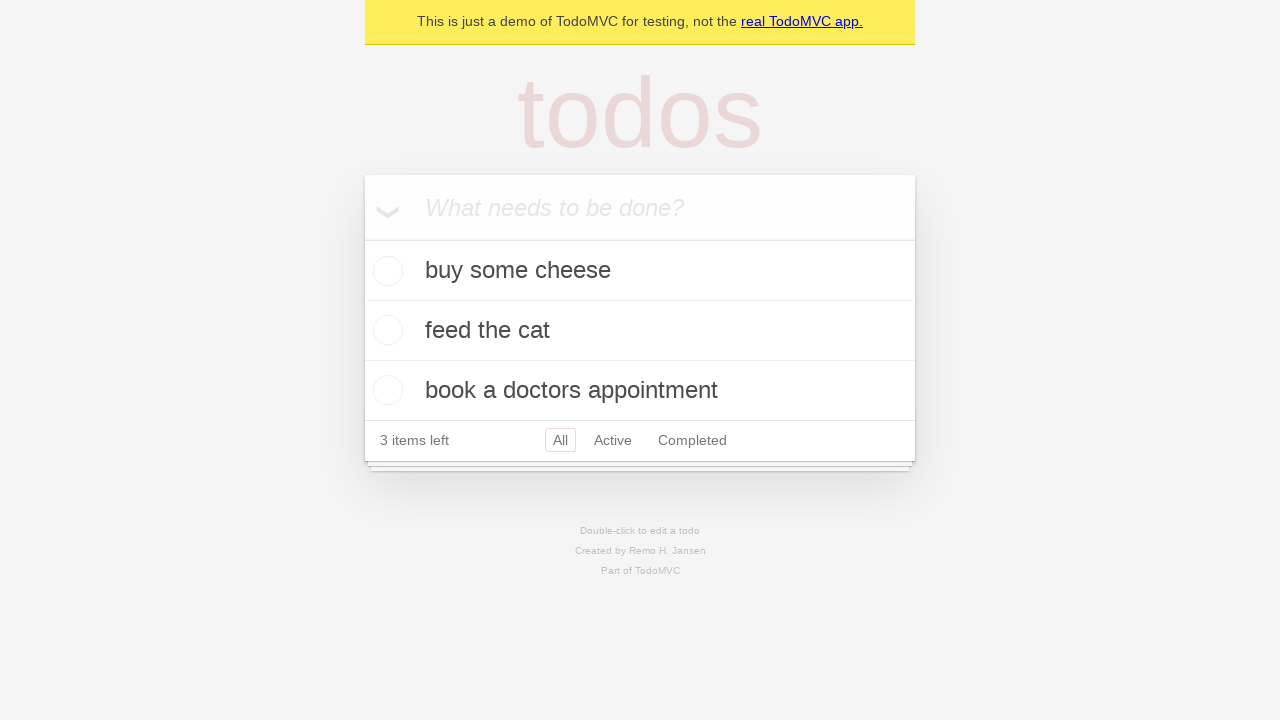

Located 'Mark all as complete' toggle checkbox
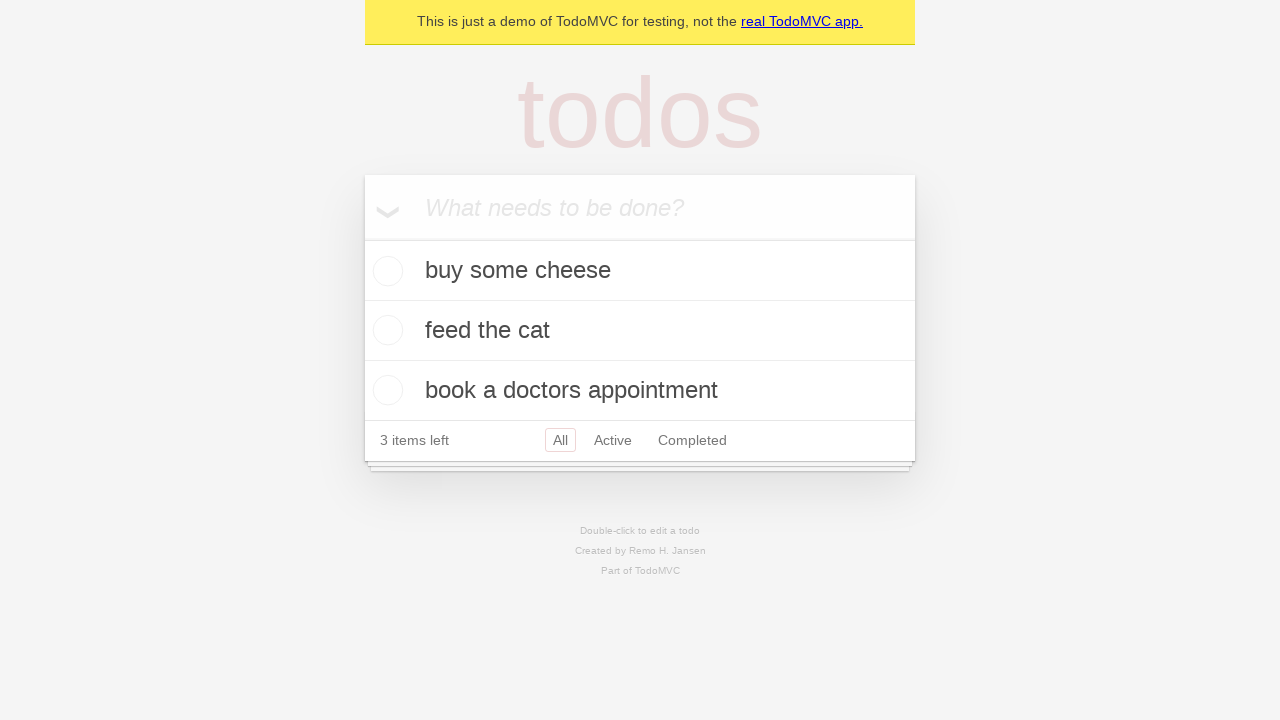

Checked toggle all checkbox to mark all items as complete at (362, 238) on internal:label="Mark all as complete"i
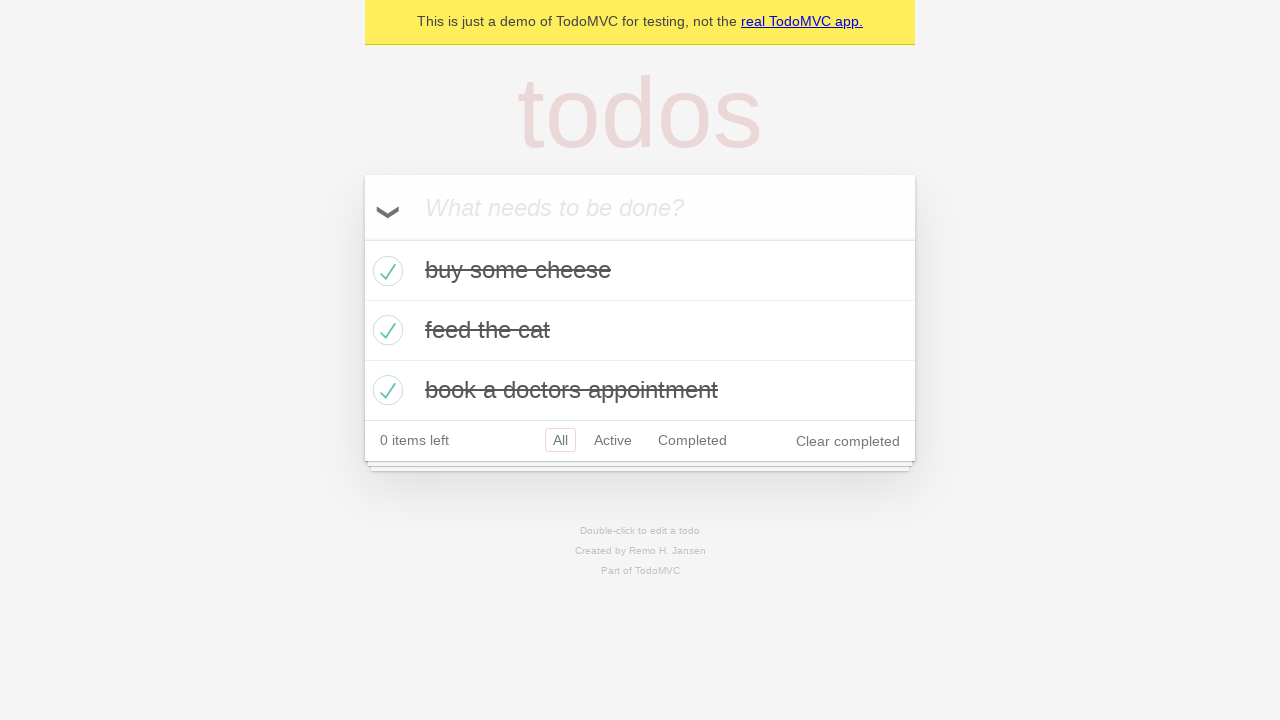

Unchecked toggle all checkbox to clear complete state of all items at (362, 238) on internal:label="Mark all as complete"i
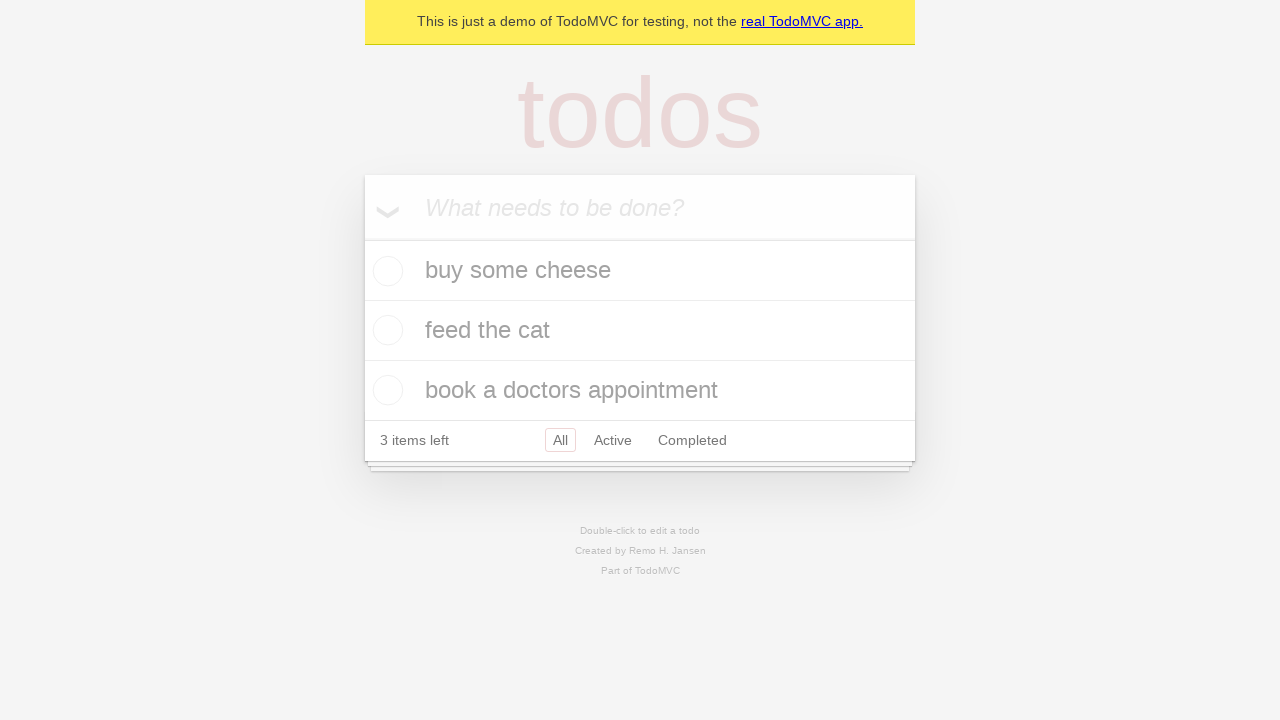

Waited for todo items to be visible
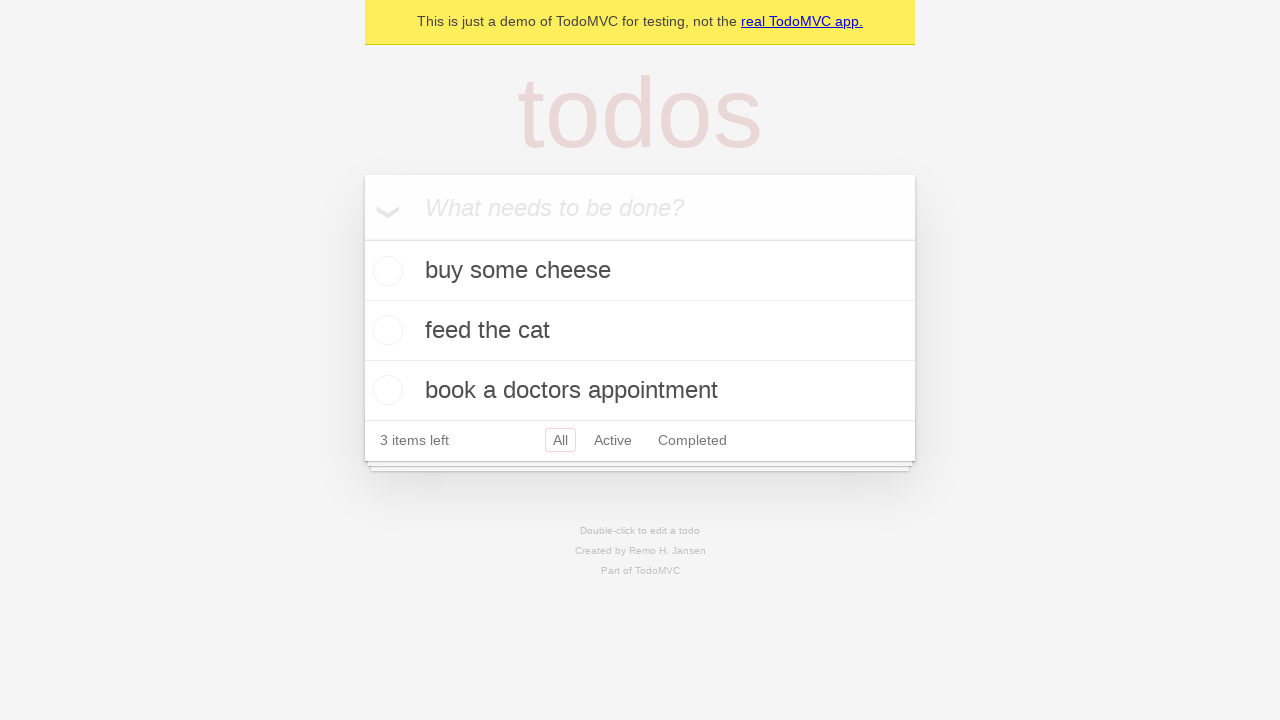

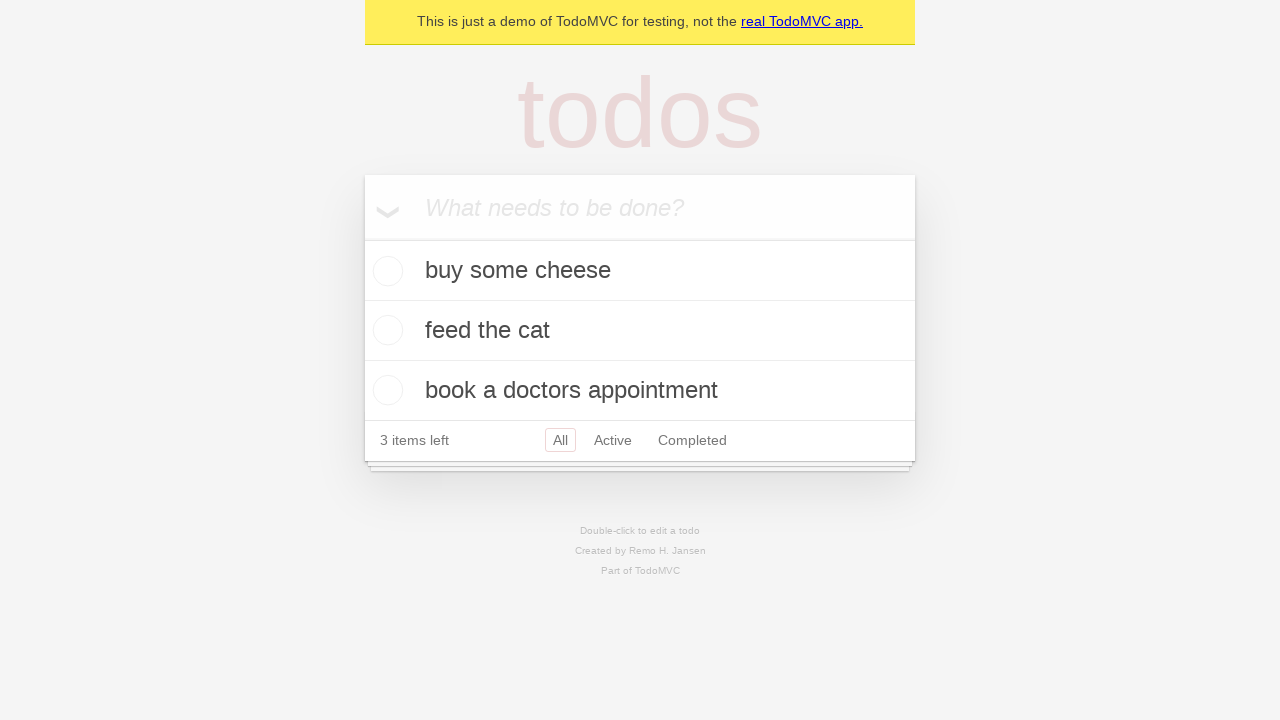